Tests Bootstrap carousel navigation by clicking the Next button three times and then the Previous button three times to cycle through carousel slides

Starting URL: https://getbootstrap.com/docs/5.3/components/carousel/

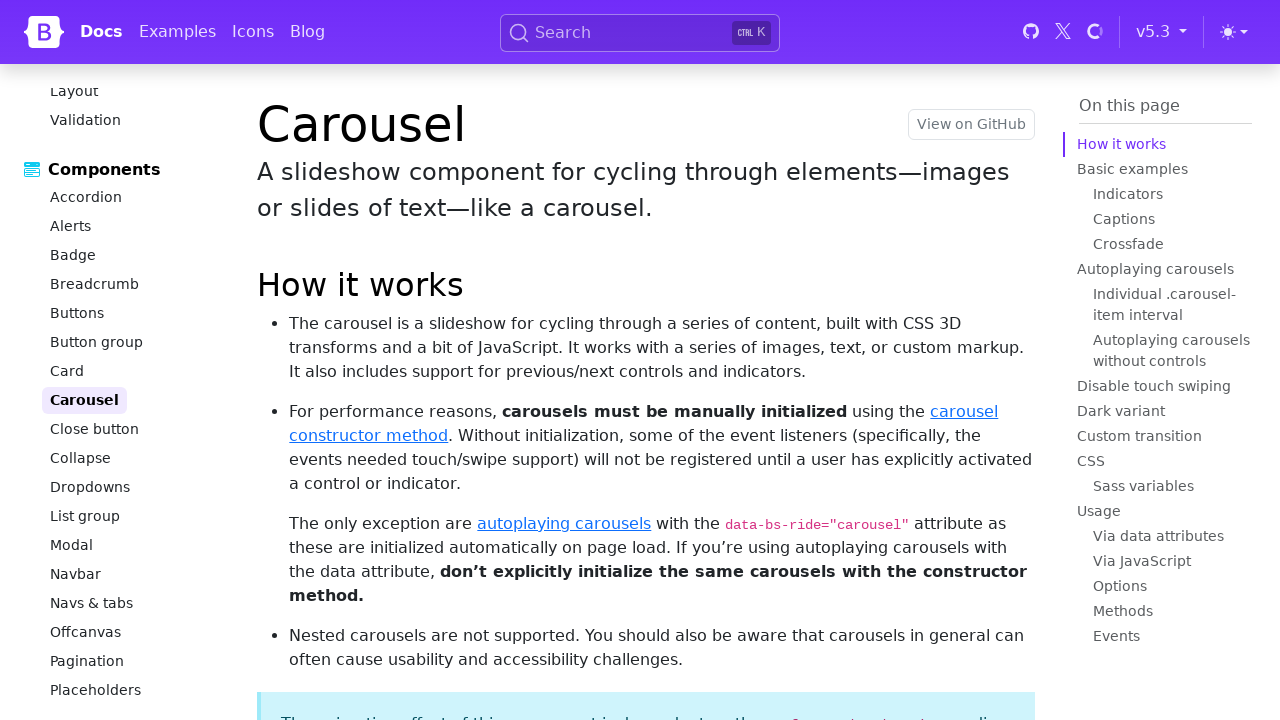

Navigated to Bootstrap carousel documentation
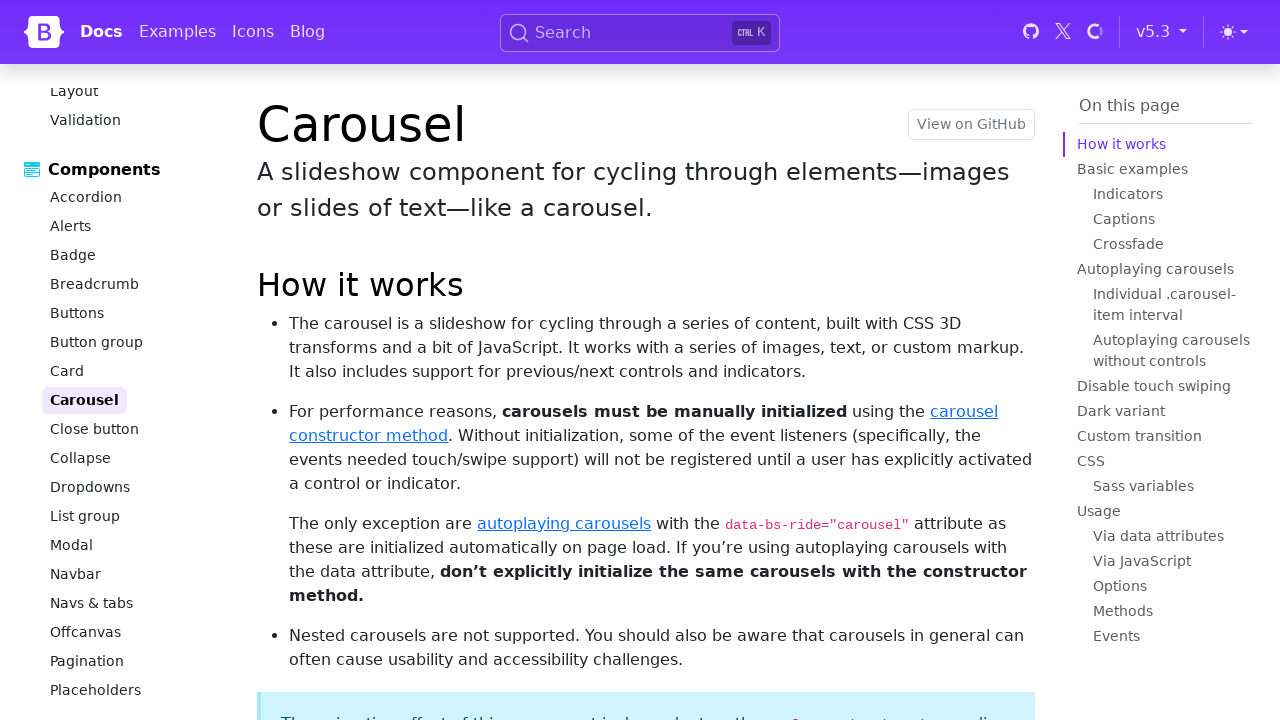

Clicked Next button - carousel advanced to slide 2 at (956, 351) on #carouselExampleIndicators >> internal:role=button[name="Next"i]
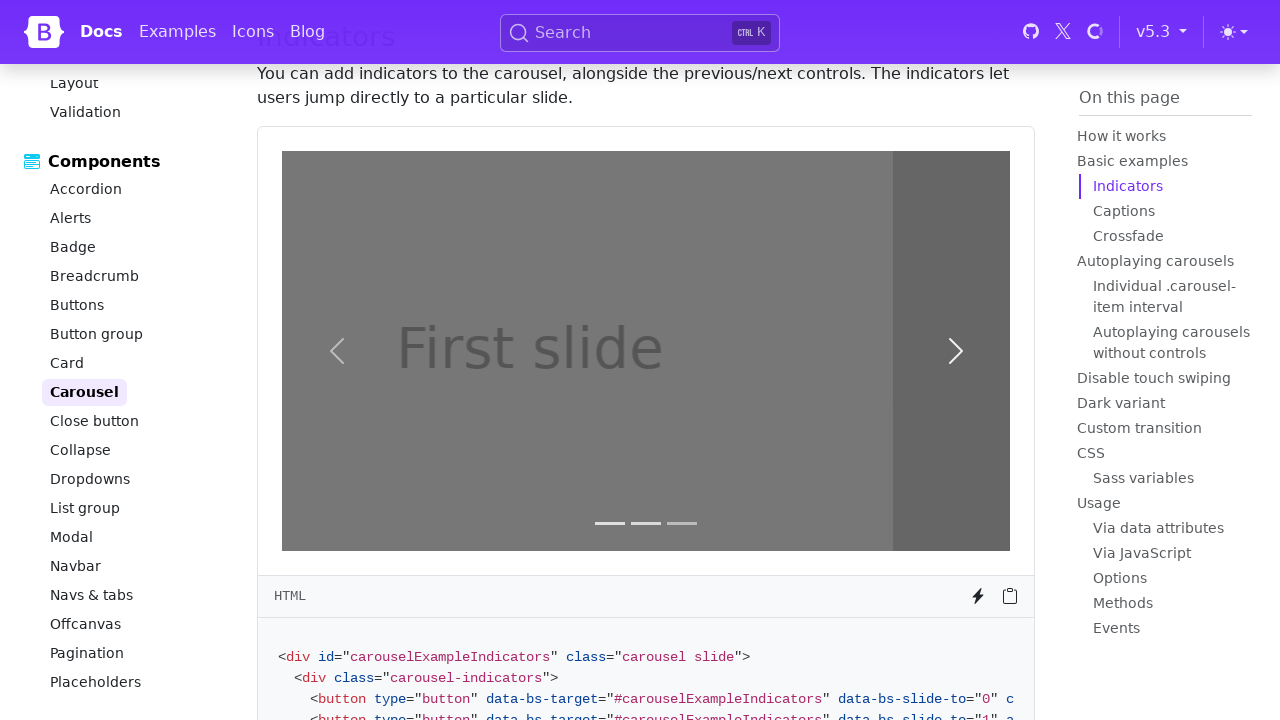

Clicked Next button - carousel advanced to slide 3 at (956, 351) on #carouselExampleIndicators >> internal:role=button[name="Next"i]
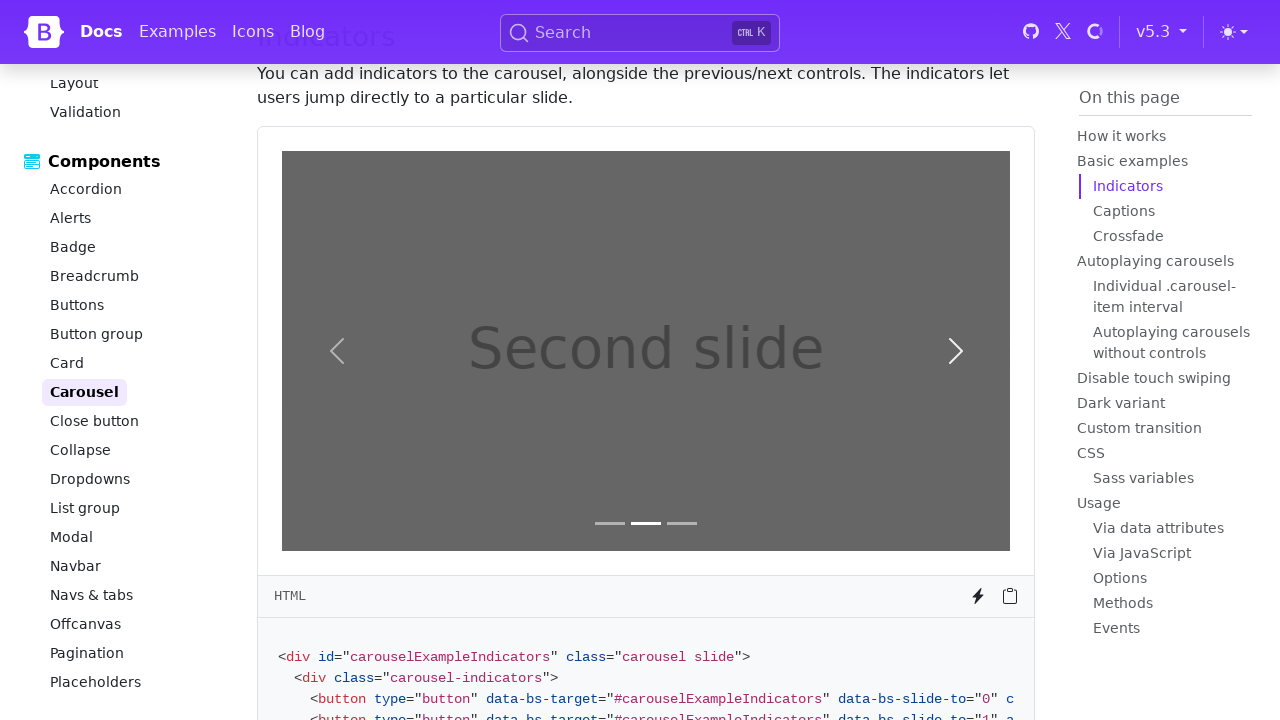

Clicked Next button - carousel advanced to slide 4 at (956, 351) on #carouselExampleIndicators >> internal:role=button[name="Next"i]
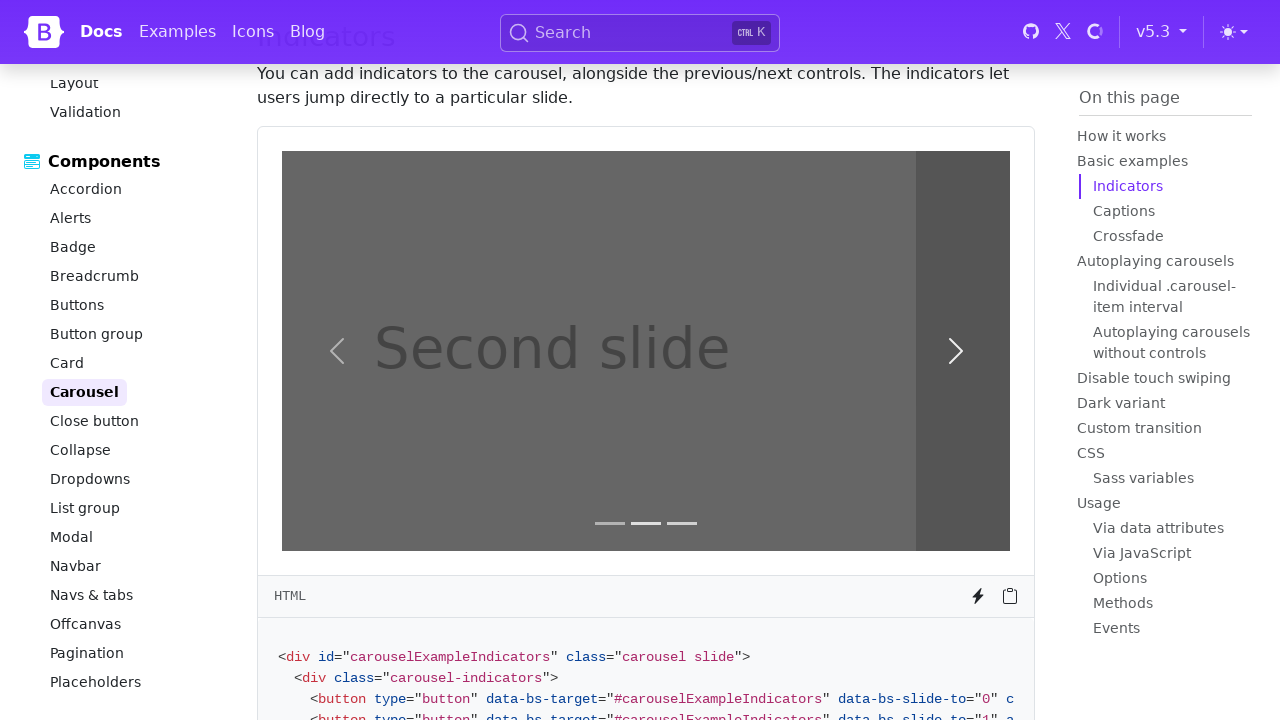

Clicked Previous button - carousel navigated back to slide 3 at (337, 351) on #carouselExampleIndicators >> internal:role=button[name="Previous"i]
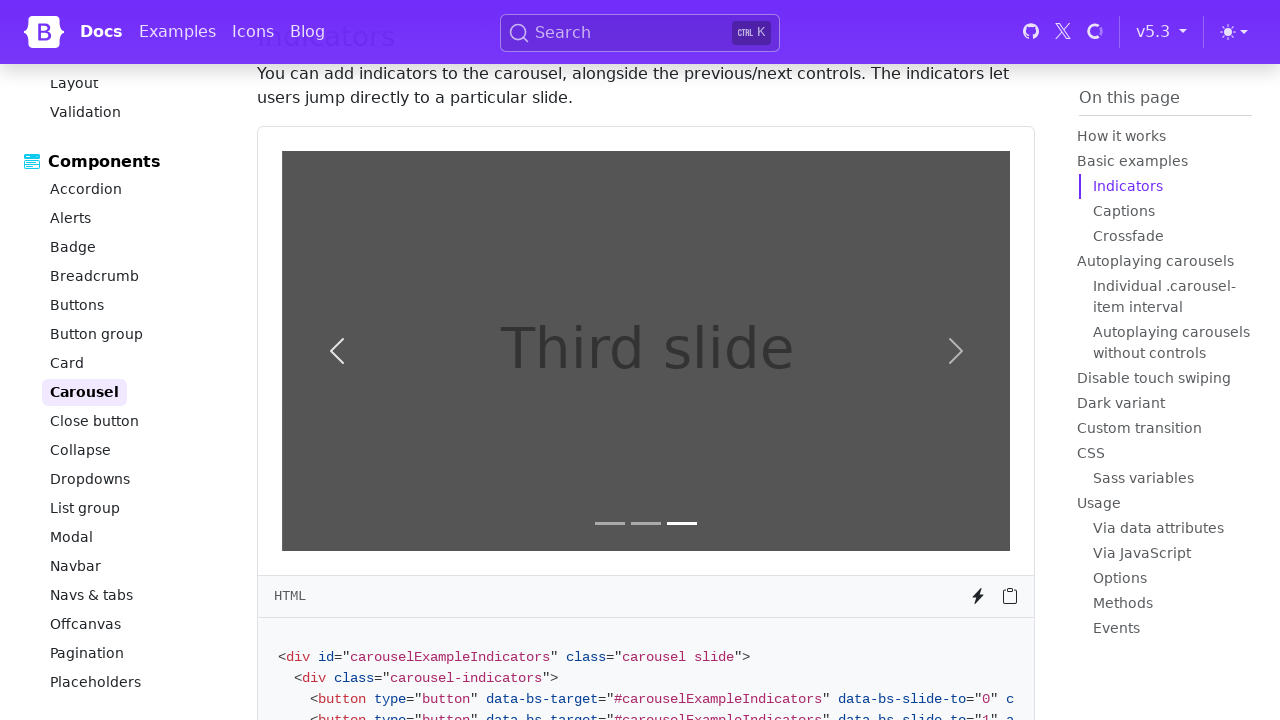

Clicked Previous button - carousel navigated back to slide 2 at (337, 351) on #carouselExampleIndicators >> internal:role=button[name="Previous"i]
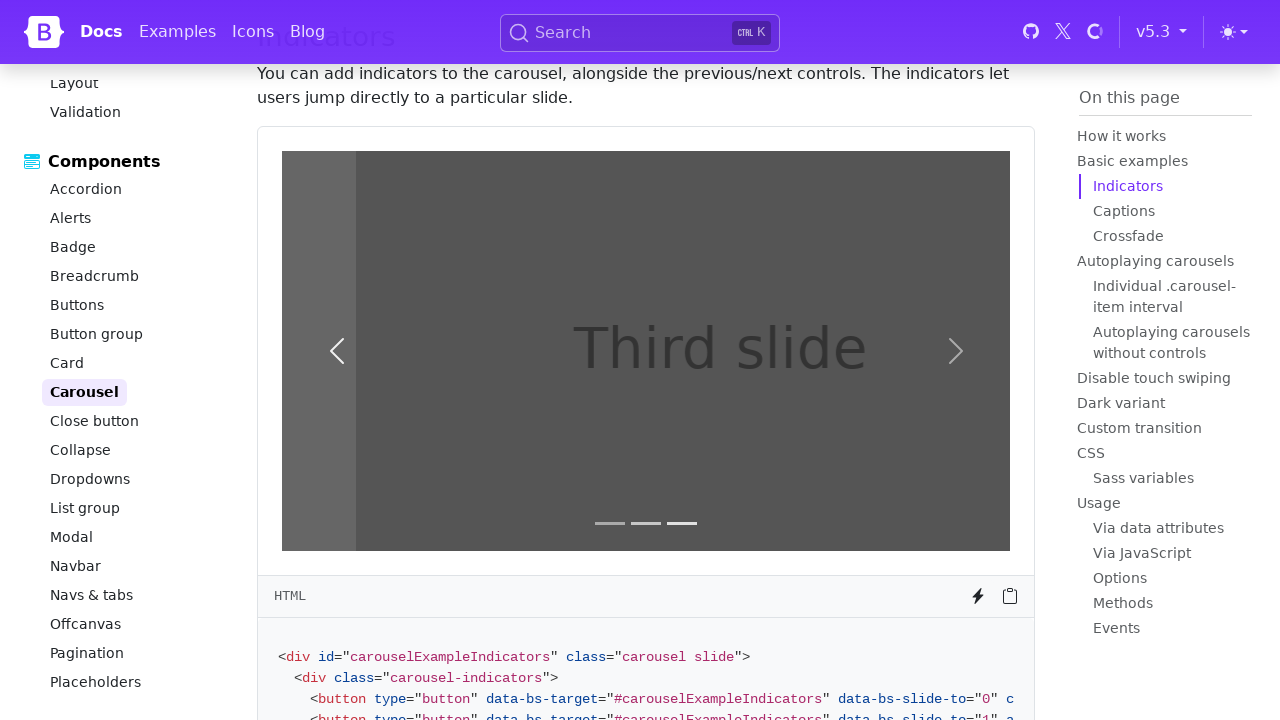

Clicked Previous button - carousel navigated back to slide 1 at (337, 351) on #carouselExampleIndicators >> internal:role=button[name="Previous"i]
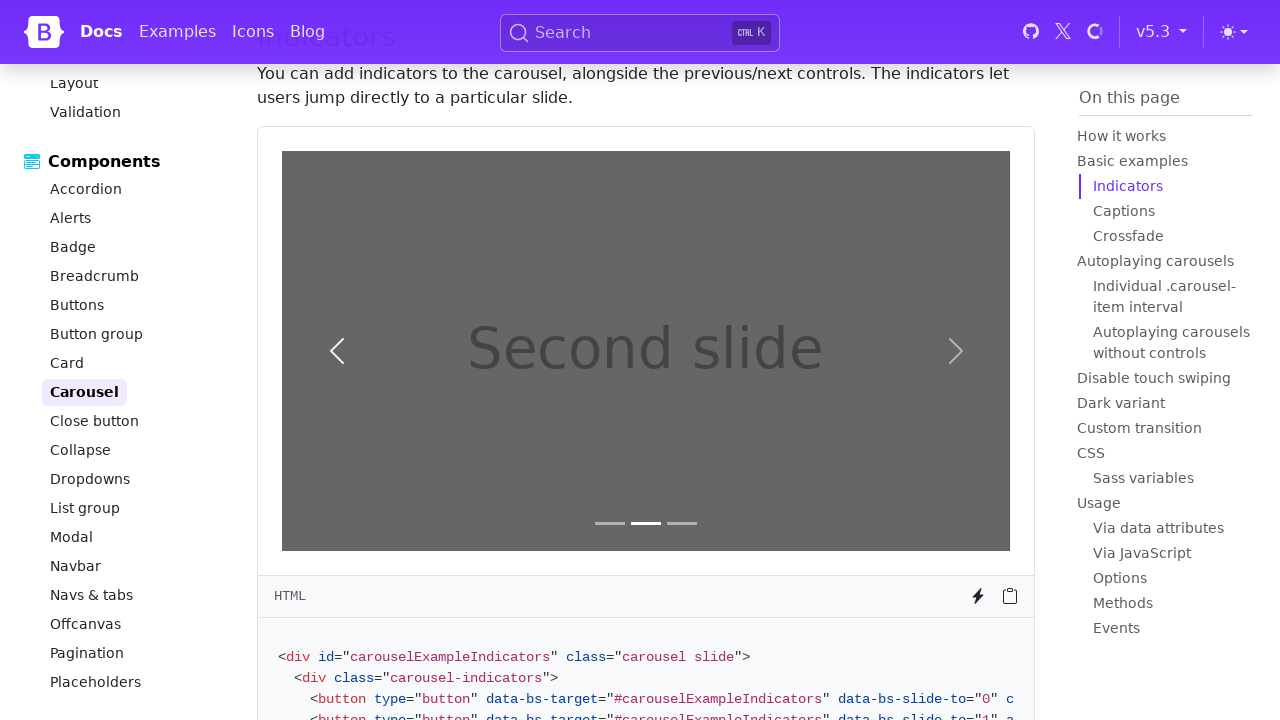

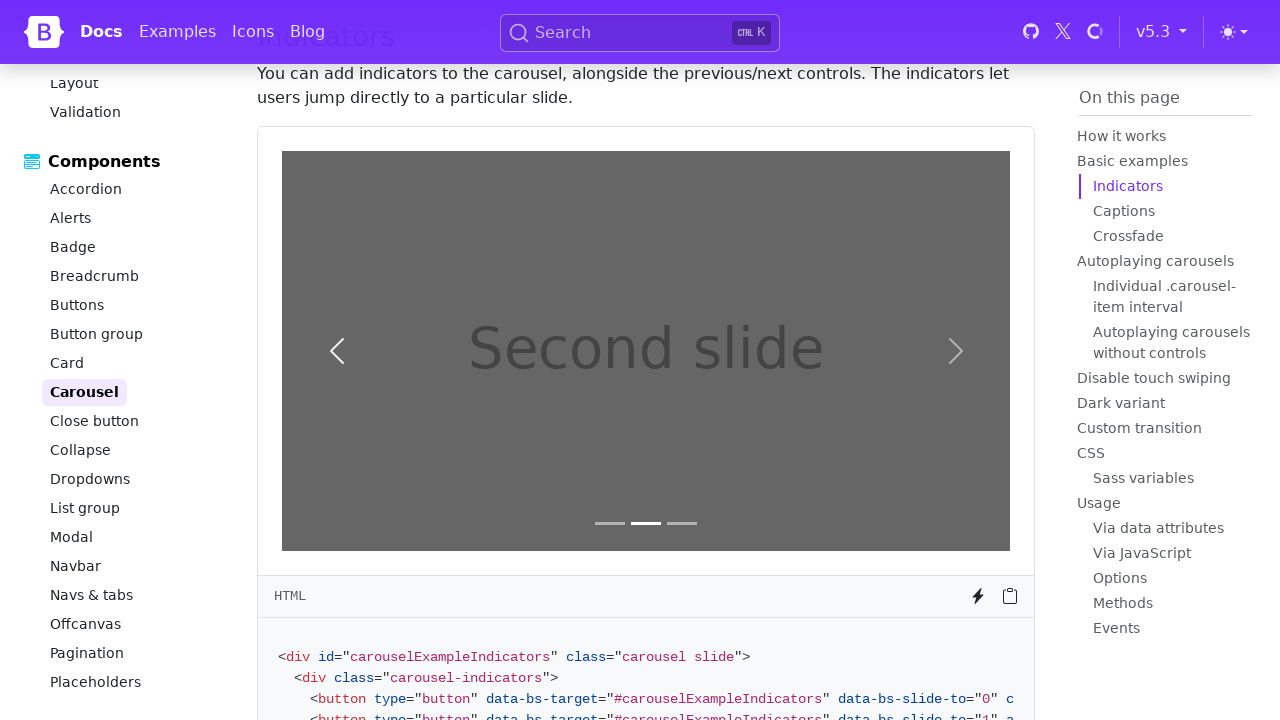